Tests Mojeek search functionality by entering a climate-related query and submitting the search

Starting URL: https://www.mojeek.com

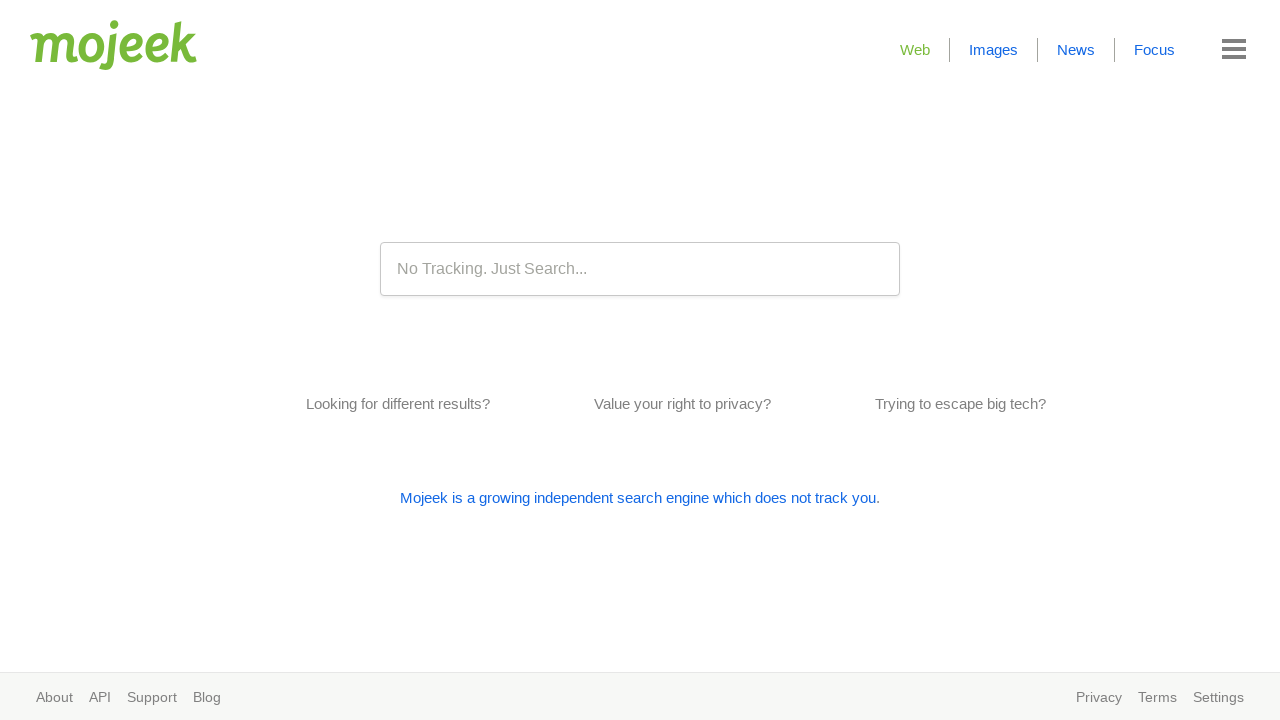

Filled search box with 'climate change effects' query on input[name='q']
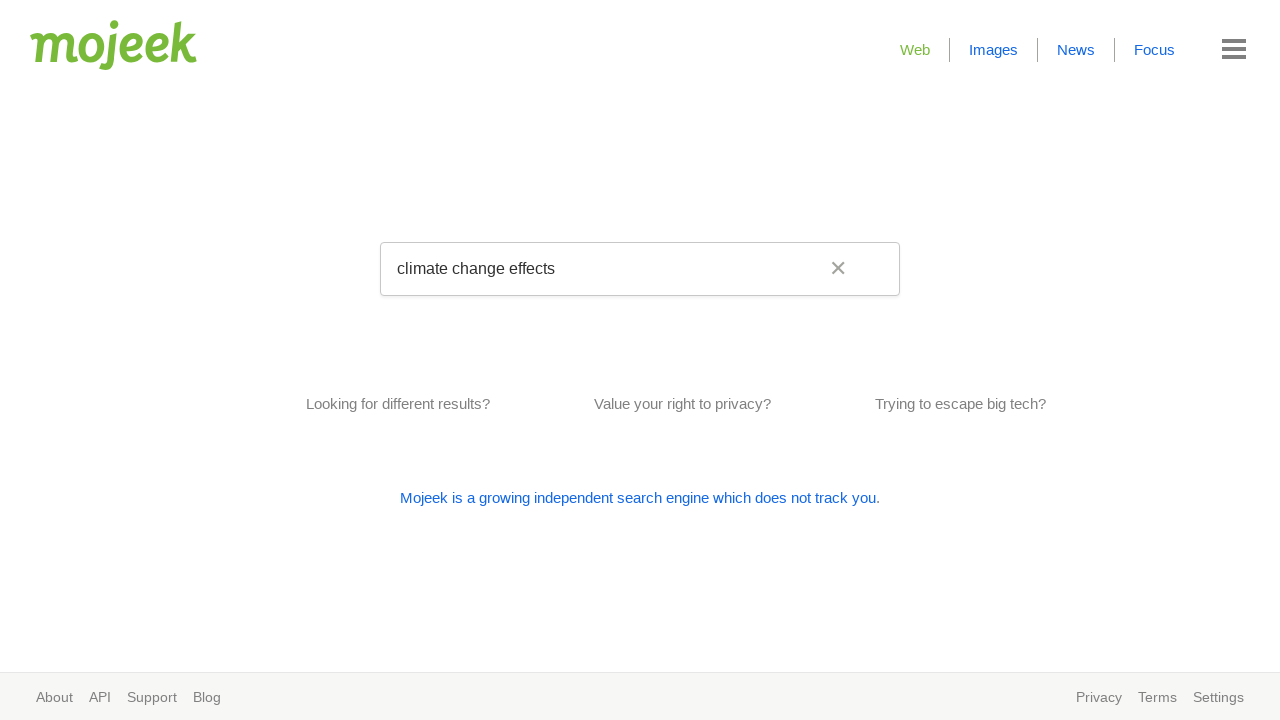

Submitted search by pressing Enter on input[name='q']
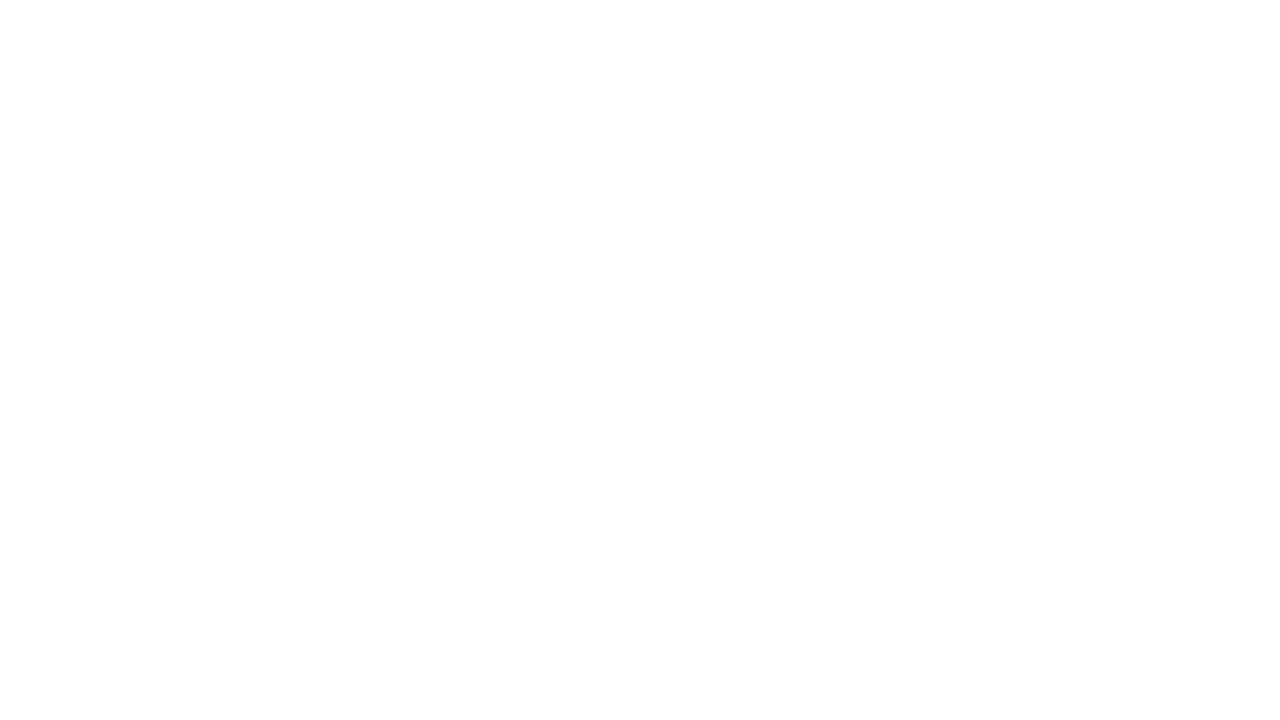

Waited for search results to load (networkidle)
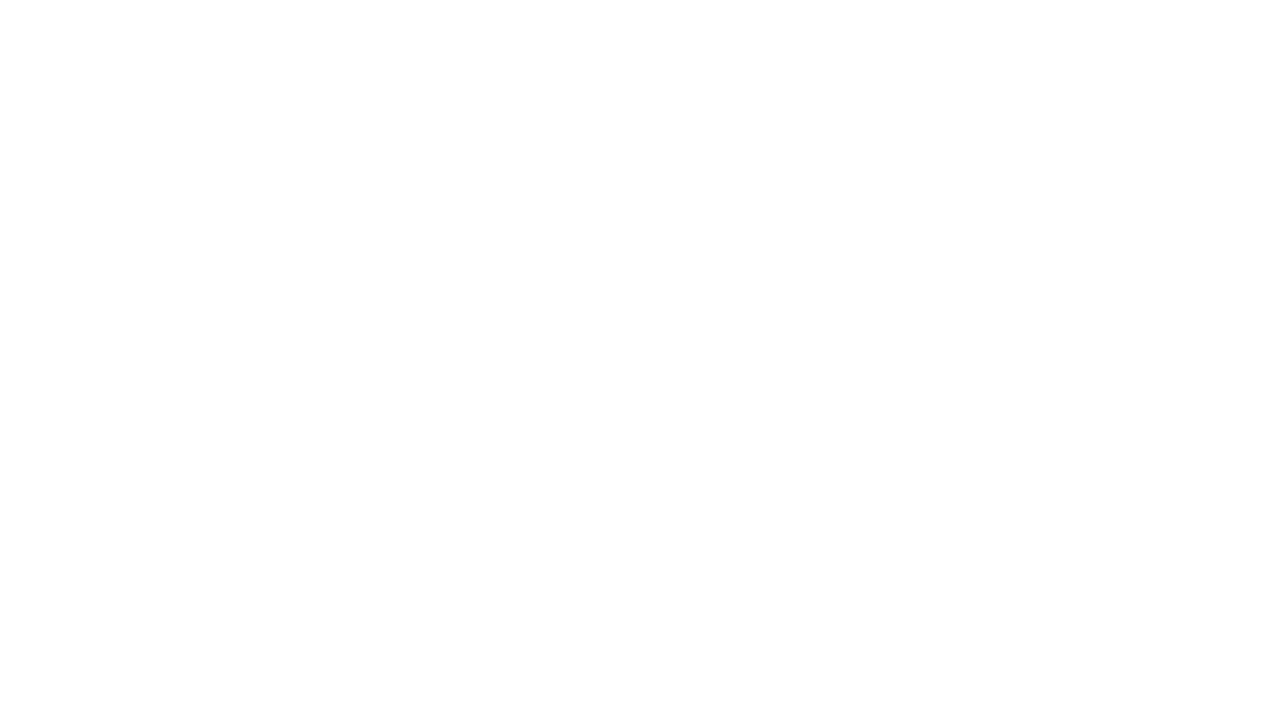

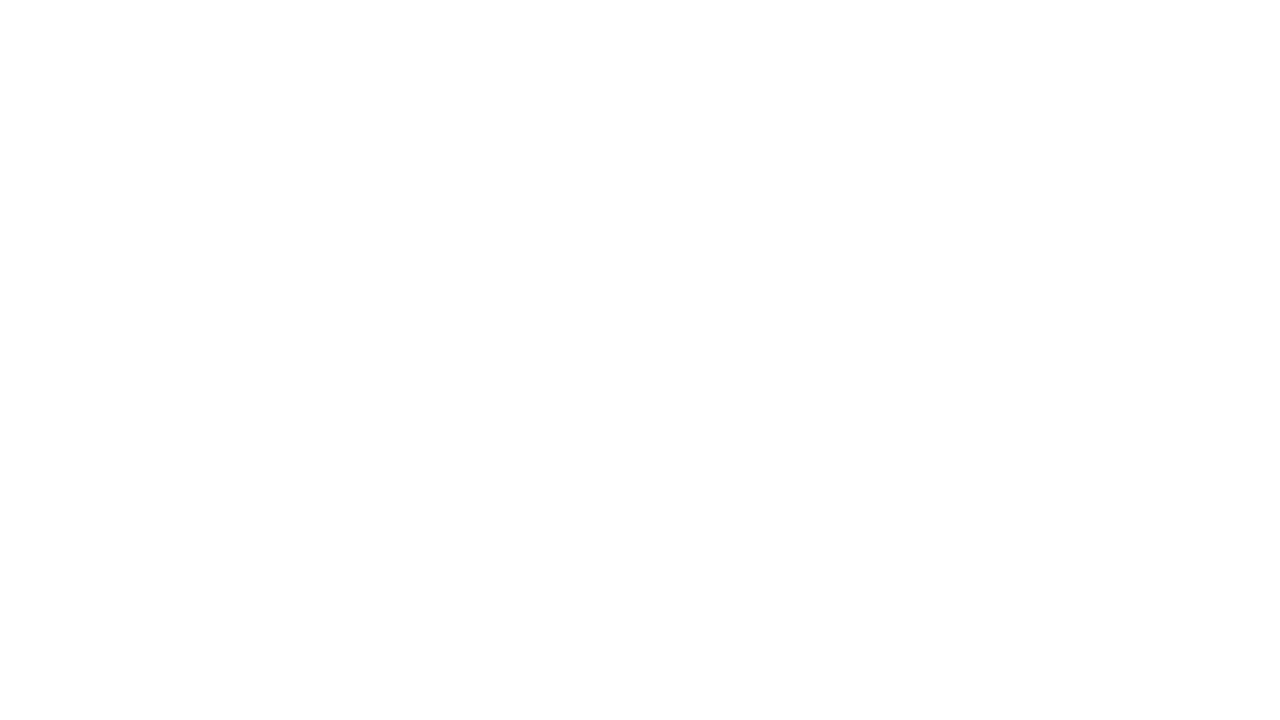